Navigates to a Swiggy restaurant page, scrolls to load dynamic content, and verifies that offer card elements are displayed on the page.

Starting URL: https://www.swiggy.com/restaurants/burger-singh-big-punjabi-burgers-ganeshguri-guwahati-579784

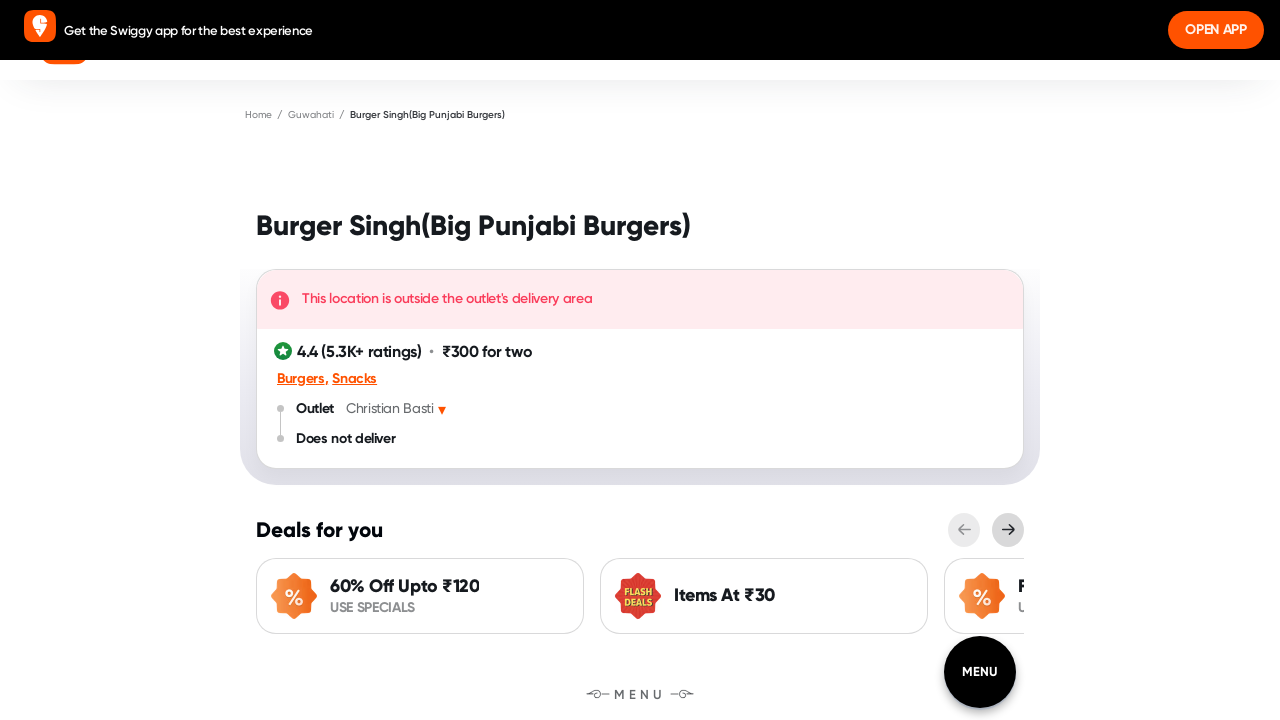

Scrolled page to bottom (attempt 1)
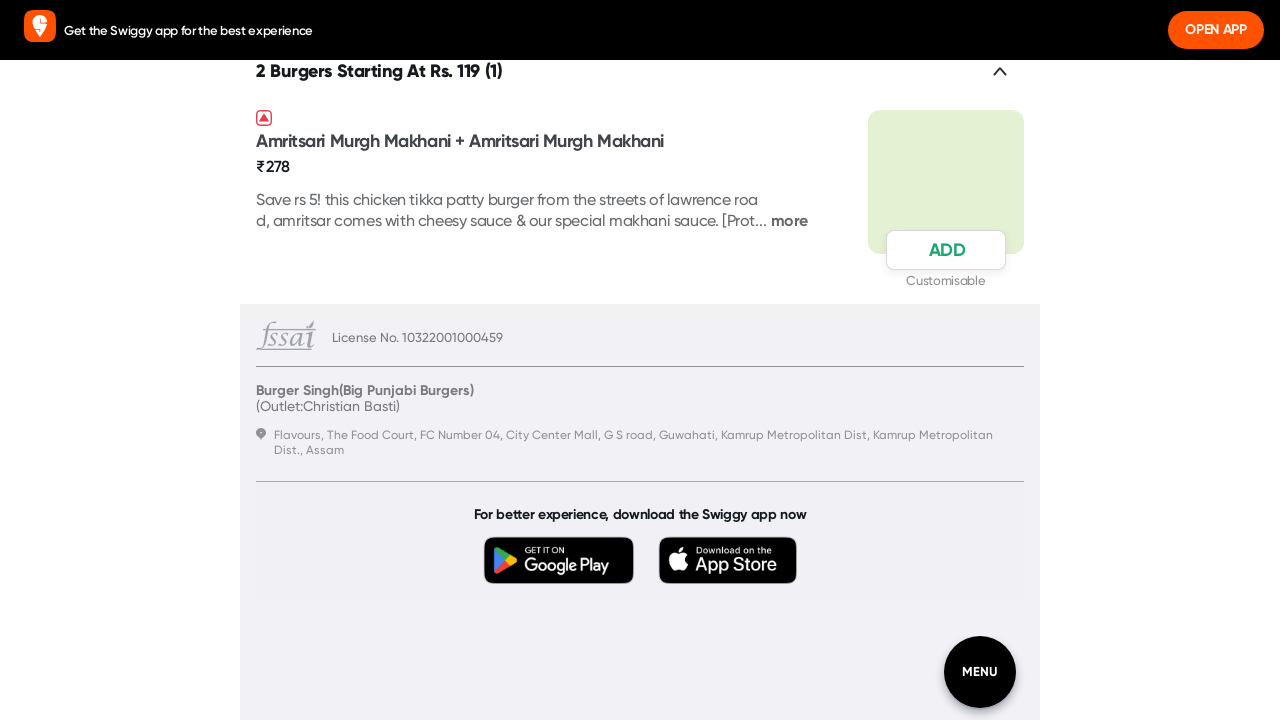

Waited 1 second for dynamic content to load
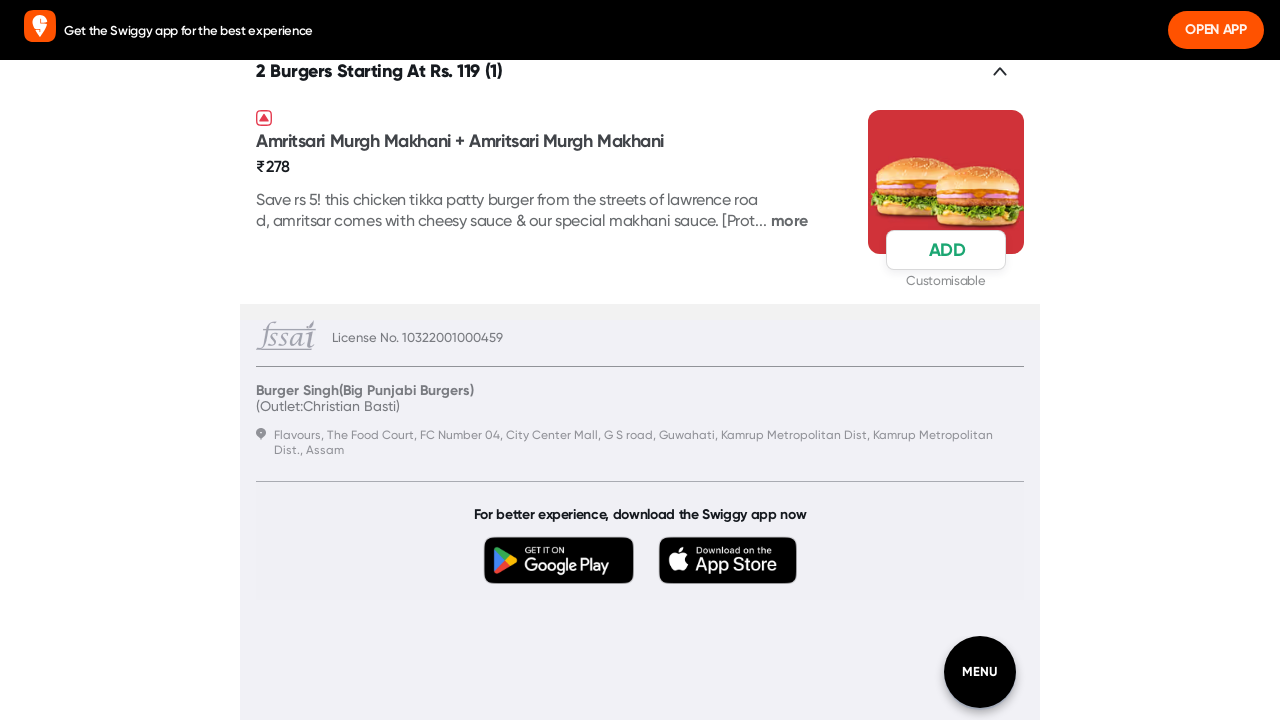

Scrolled page to bottom (attempt 2)
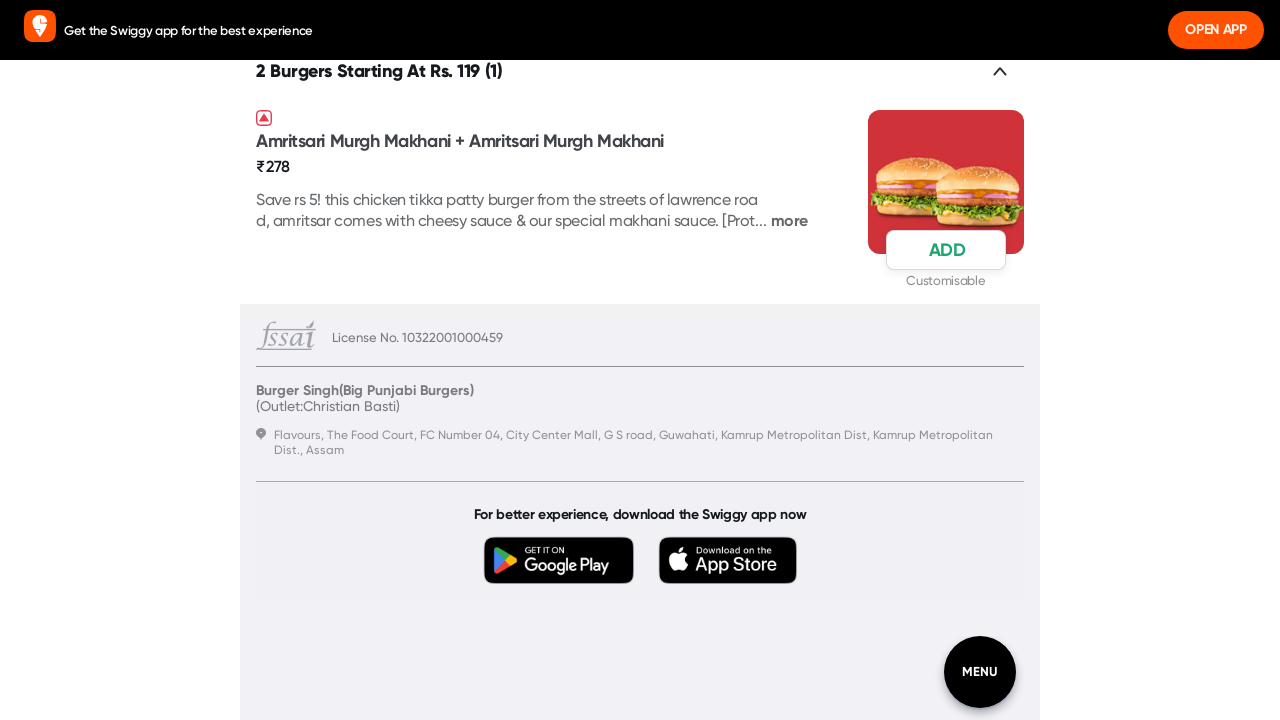

Waited 1 second for dynamic content to load
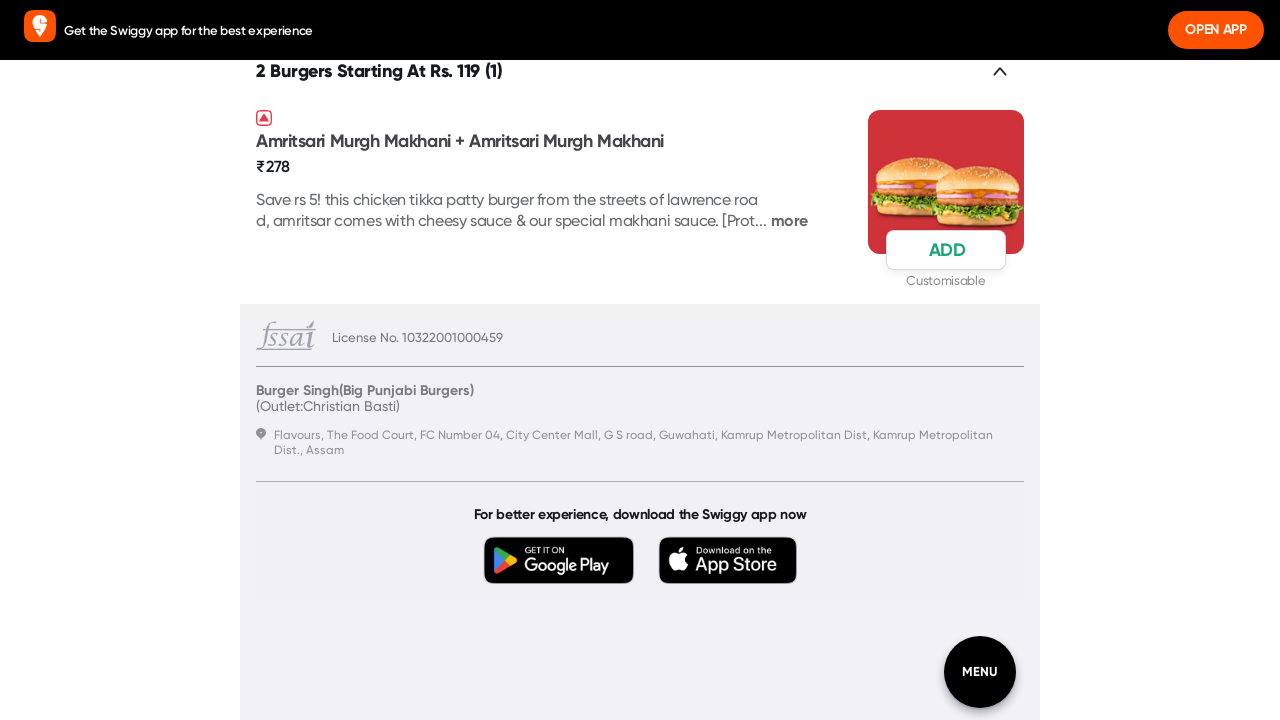

Detected end of page - no new content loaded
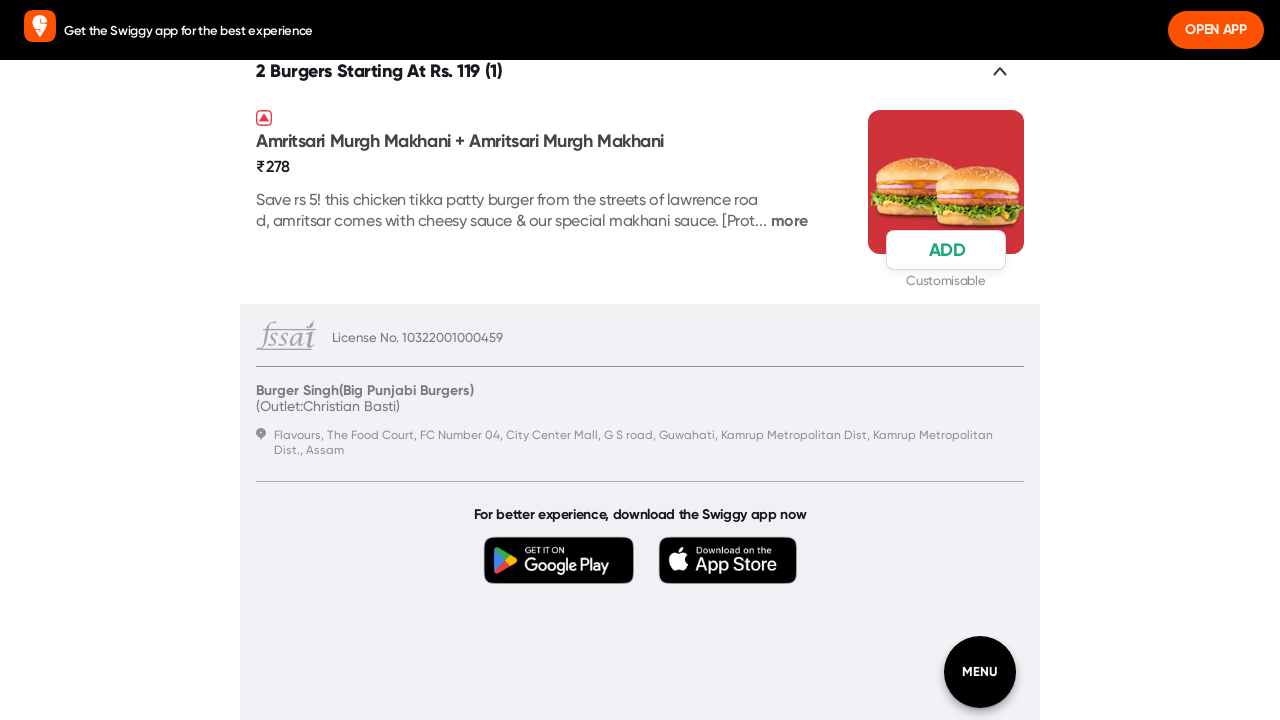

Offer card containers loaded and visible in DOM
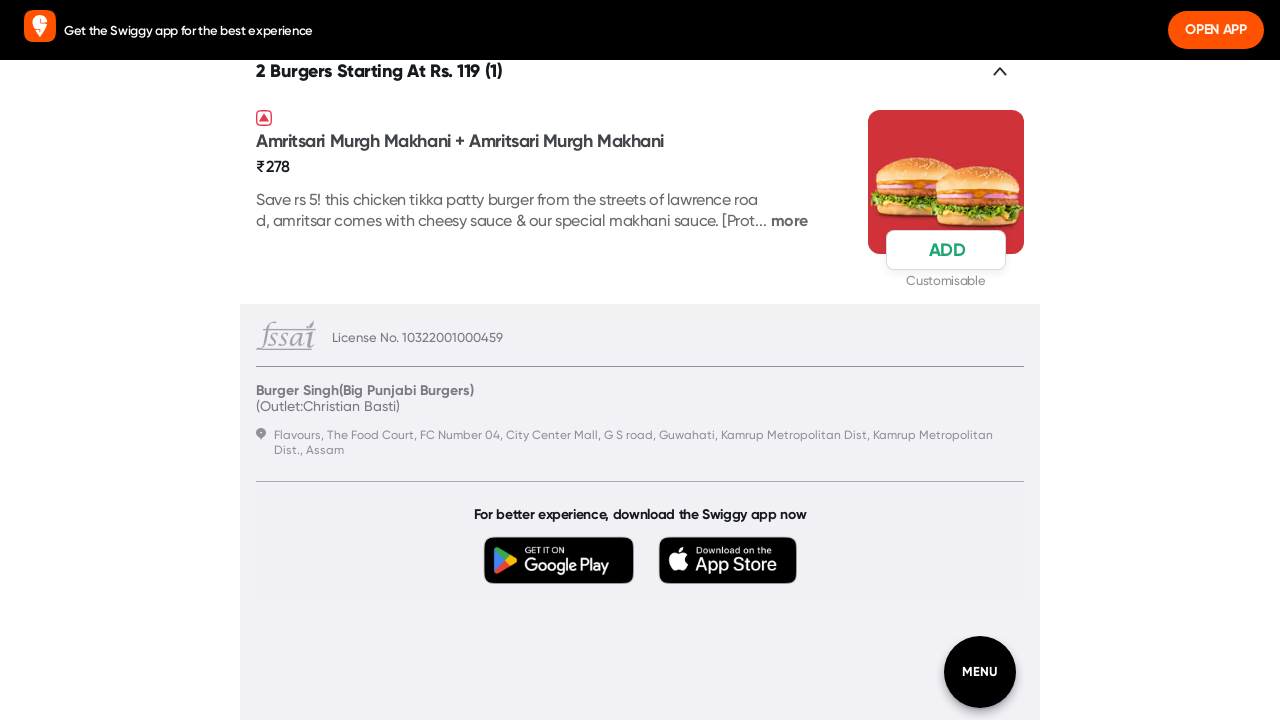

First offer card element is visible on page
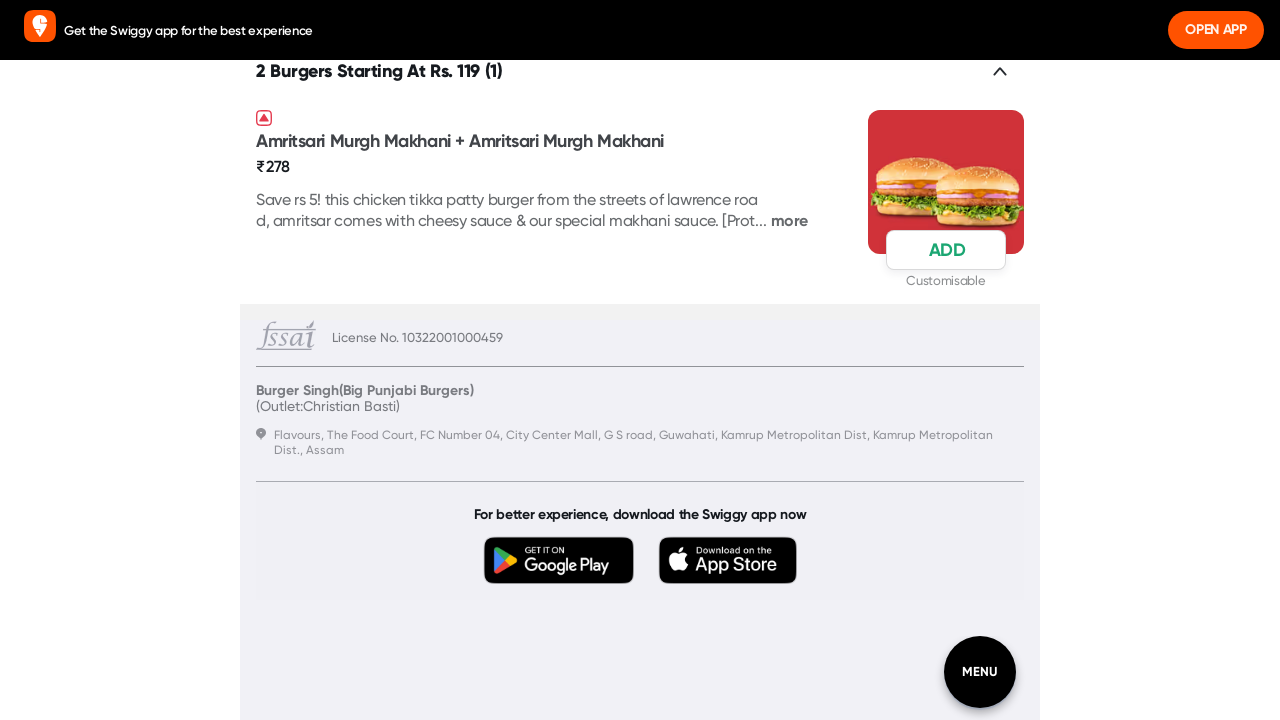

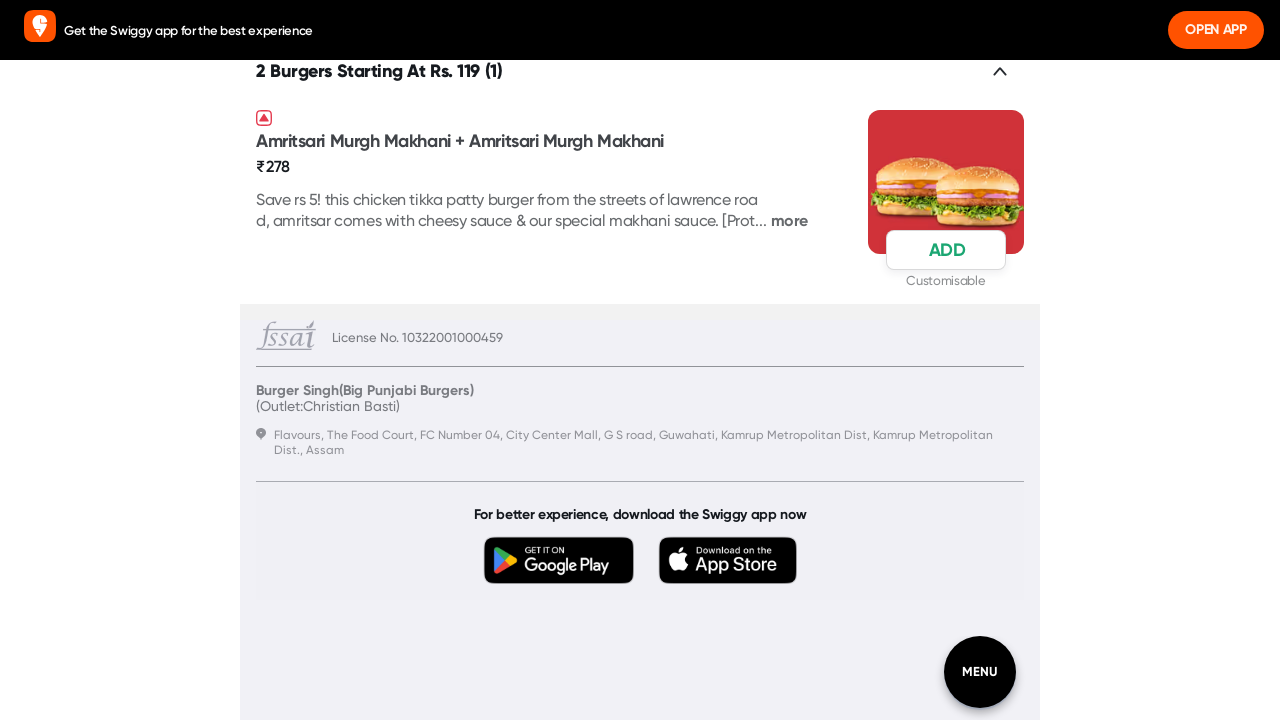